Tests clicking on JS Confirm button and accepting the confirm dialog

Starting URL: https://the-internet.herokuapp.com/javascript_alerts

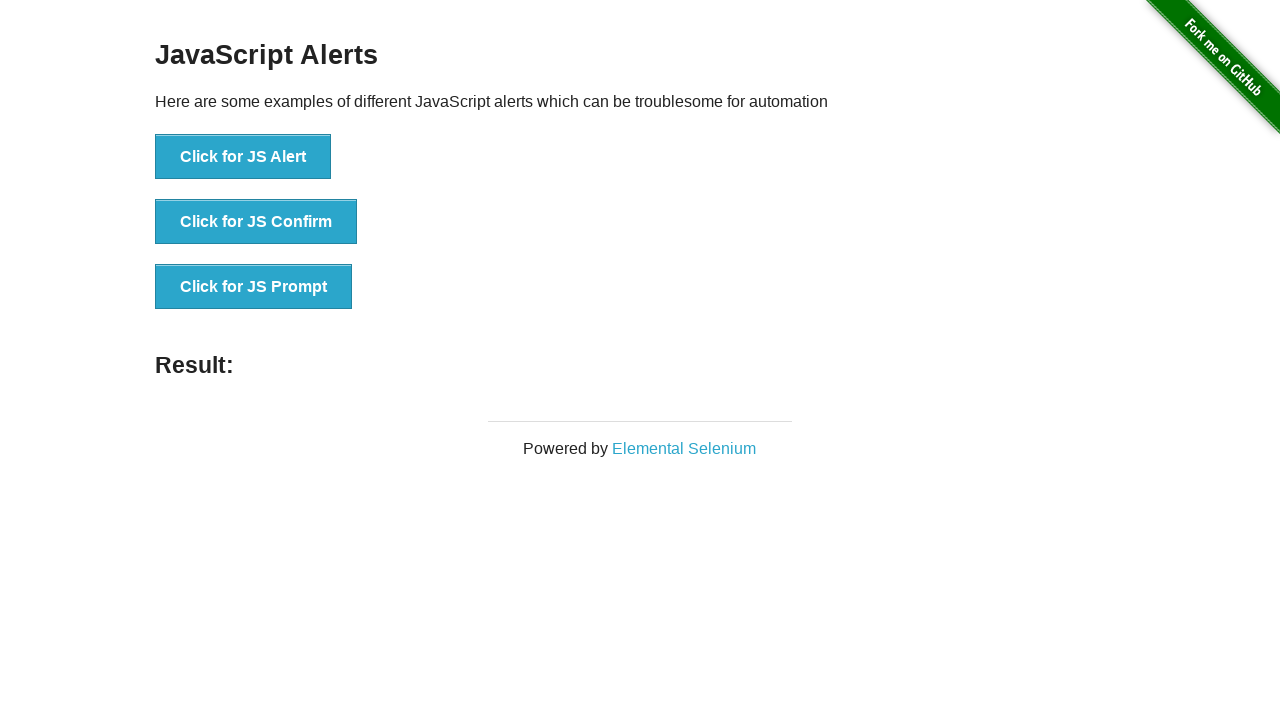

Navigated to JavaScript alerts page
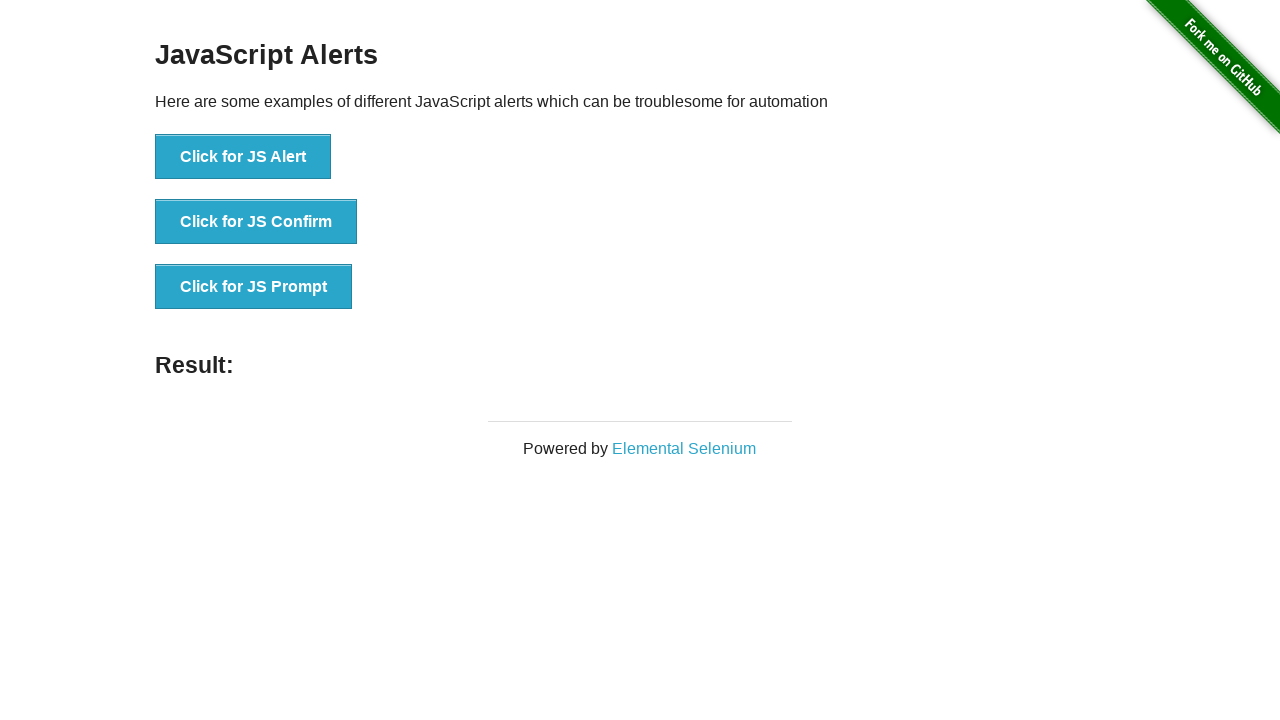

Clicked on JS Confirm button at (256, 222) on button:has-text('Click for JS Confirm')
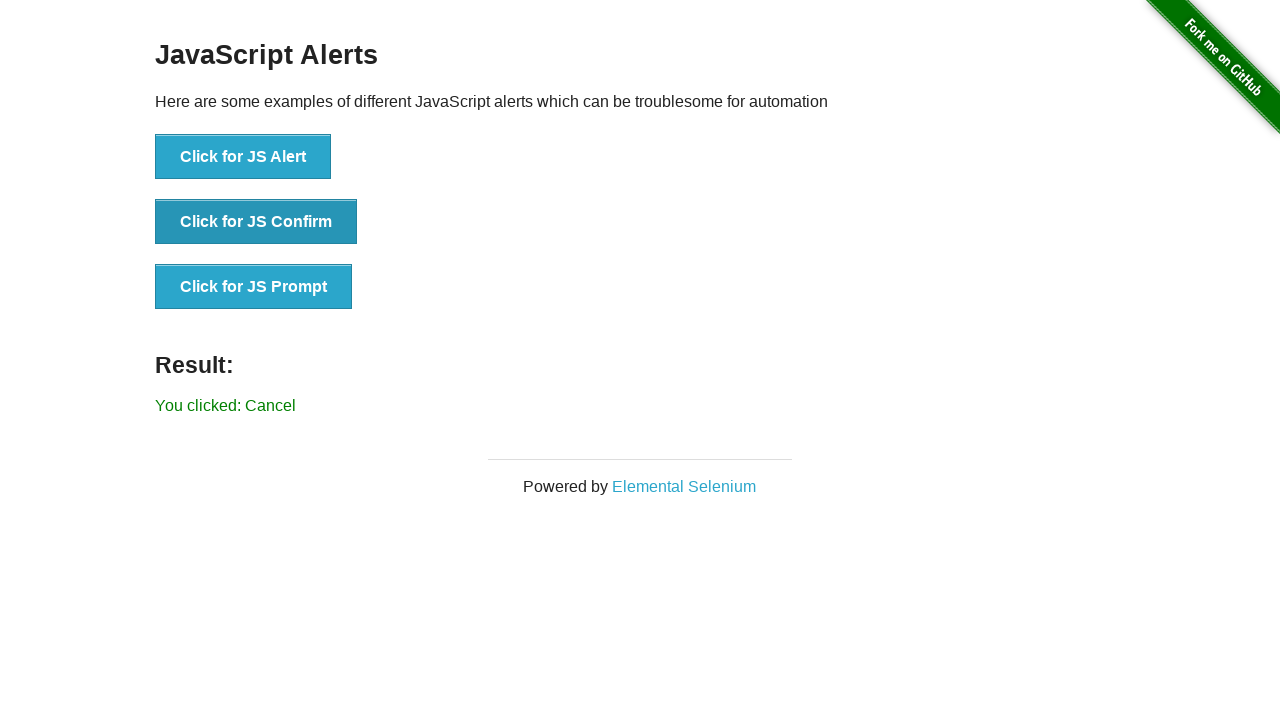

Set up dialog handler to accept confirm dialog
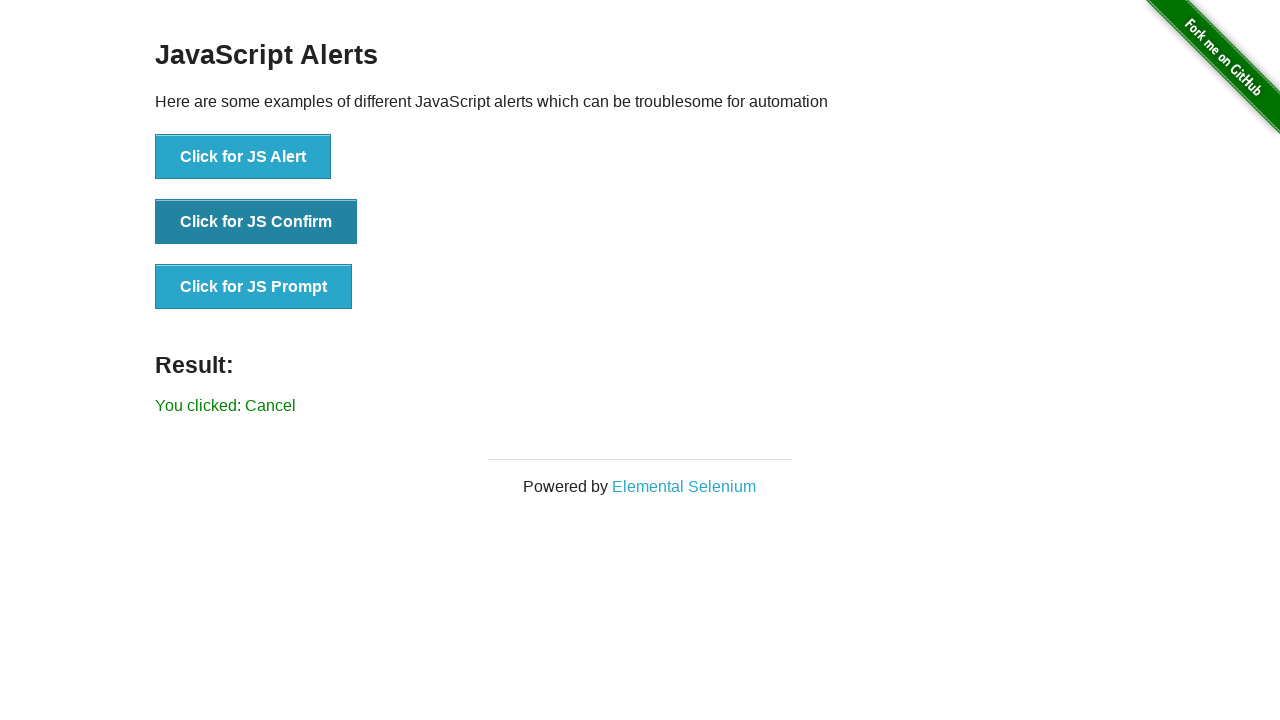

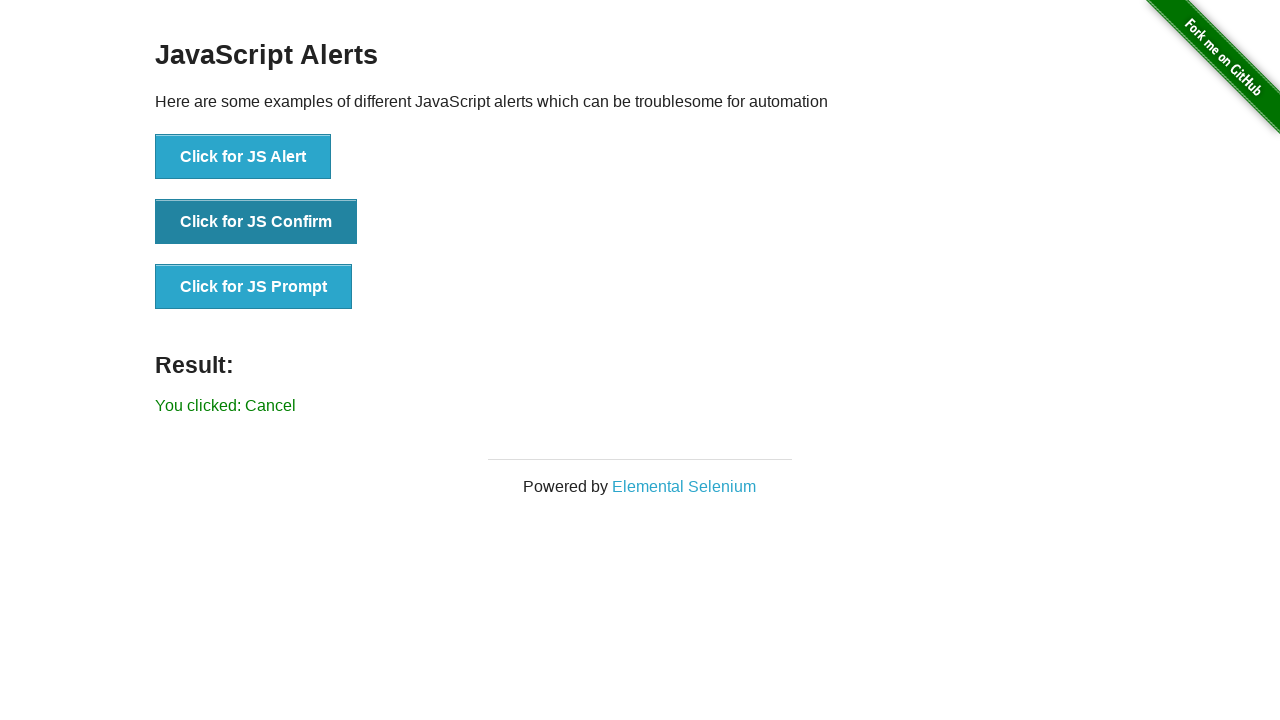